Tests adding an element on the Herokuapp add/remove elements page and verifies the new button is displayed

Starting URL: https://the-internet.herokuapp.com/

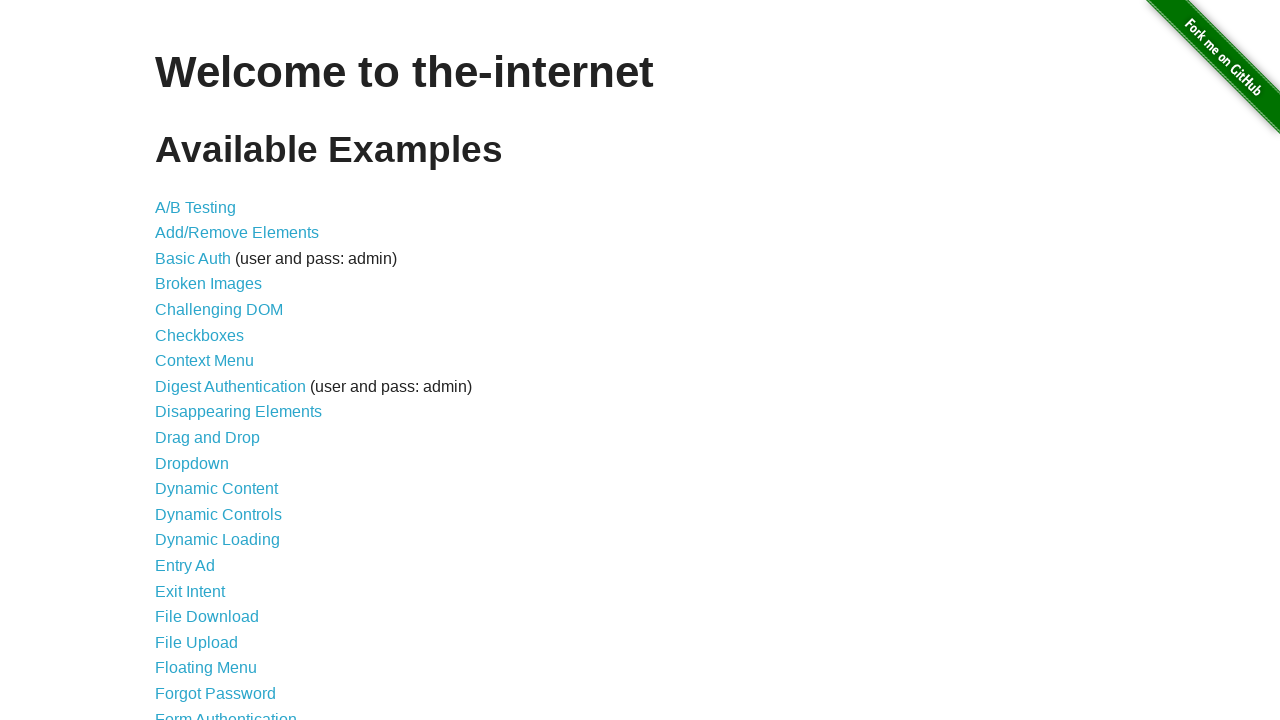

Clicked on add/remove elements link at (237, 233) on a[href='/add_remove_elements/']
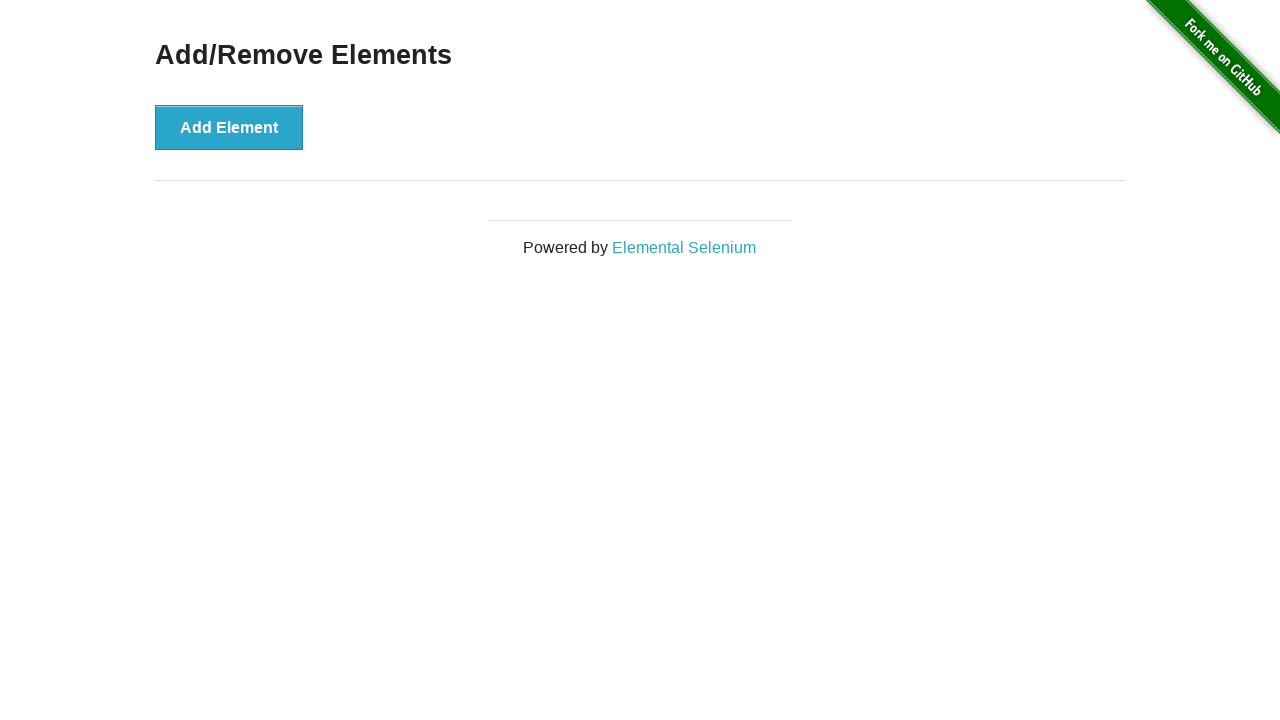

Clicked add element button at (229, 127) on button[onclick='addElement()']
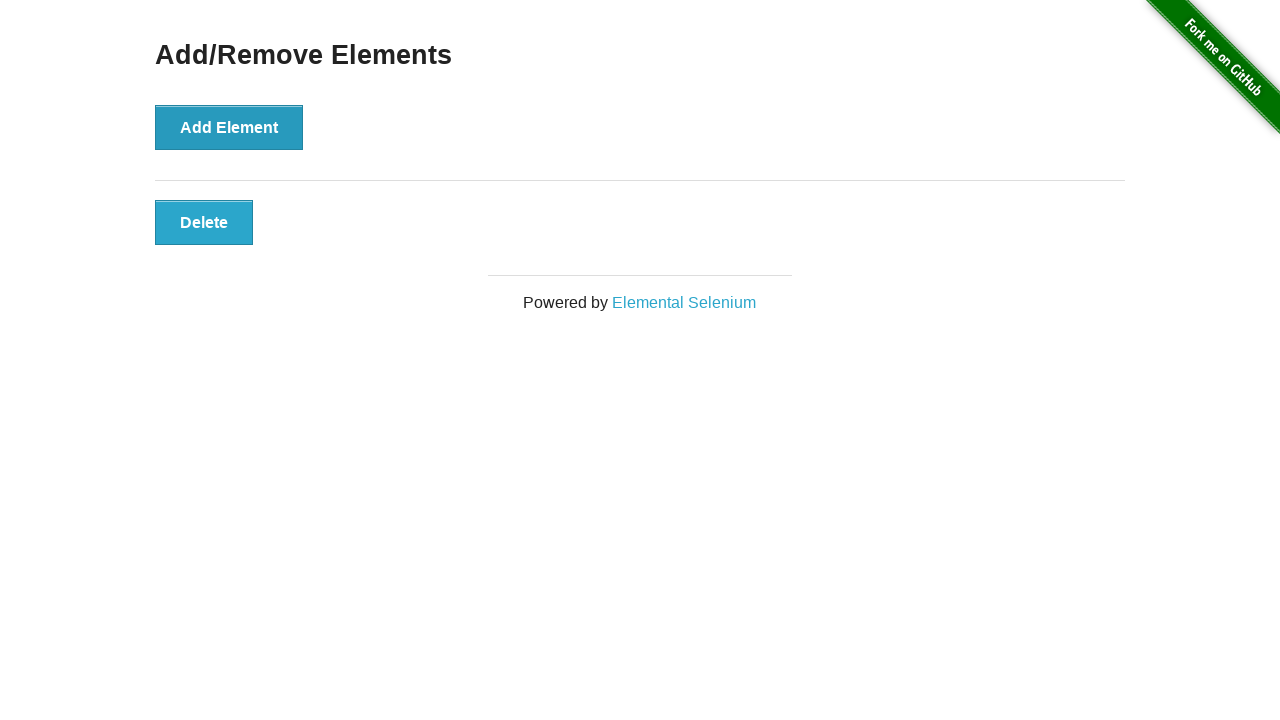

Verified new button with class 'added-manually' is displayed
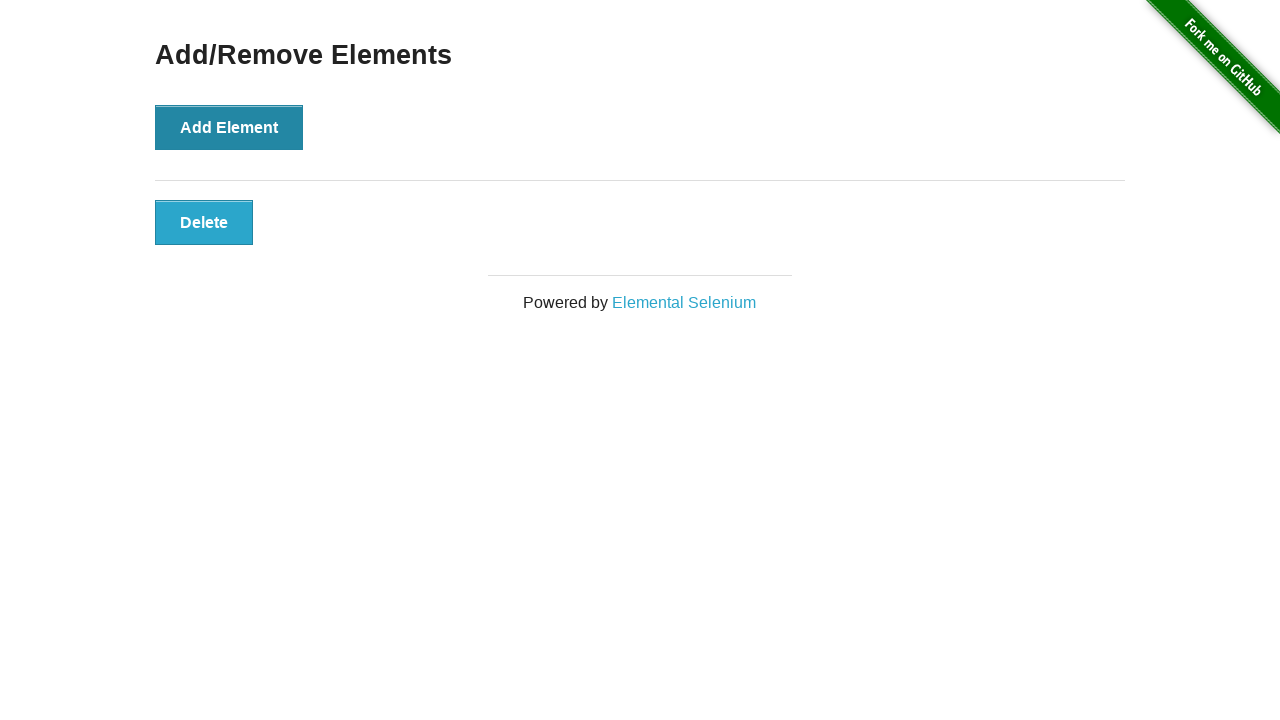

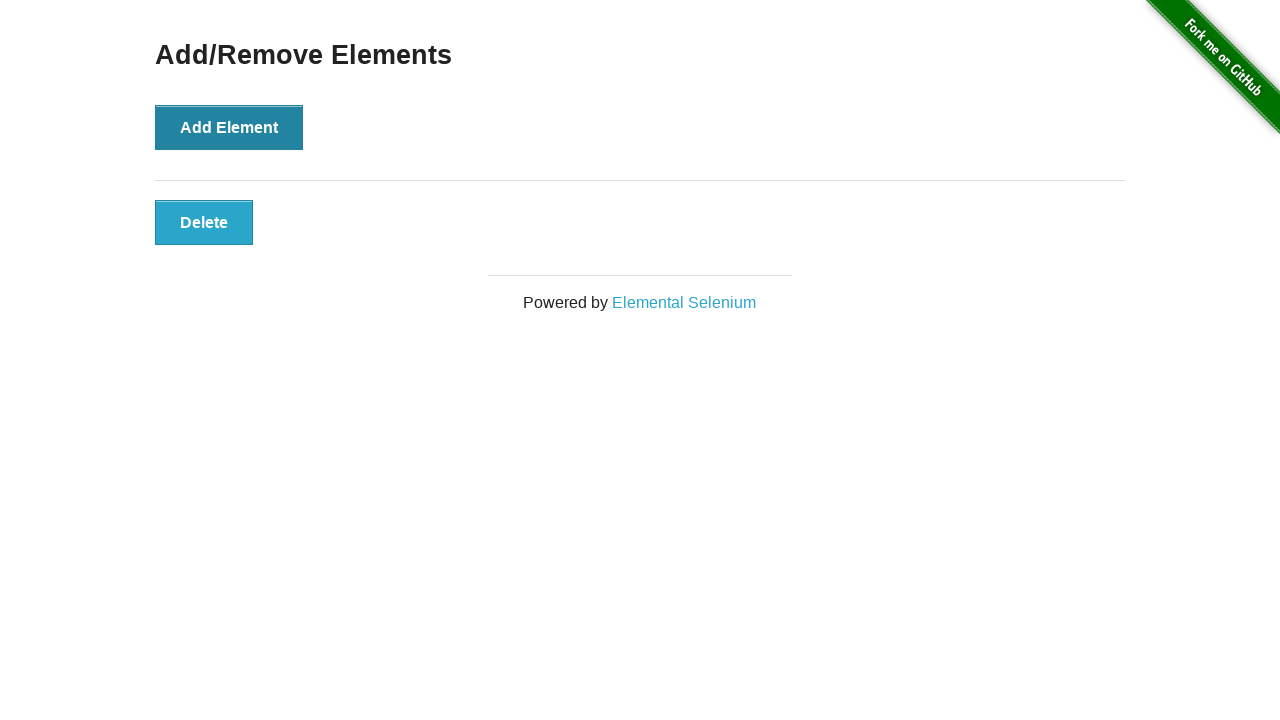